Tests train search functionality on erail.in by entering source and destination stations (MAS to MDU), unchecking the sort by date option, and verifying train results are displayed in the web table.

Starting URL: https://erail.in/

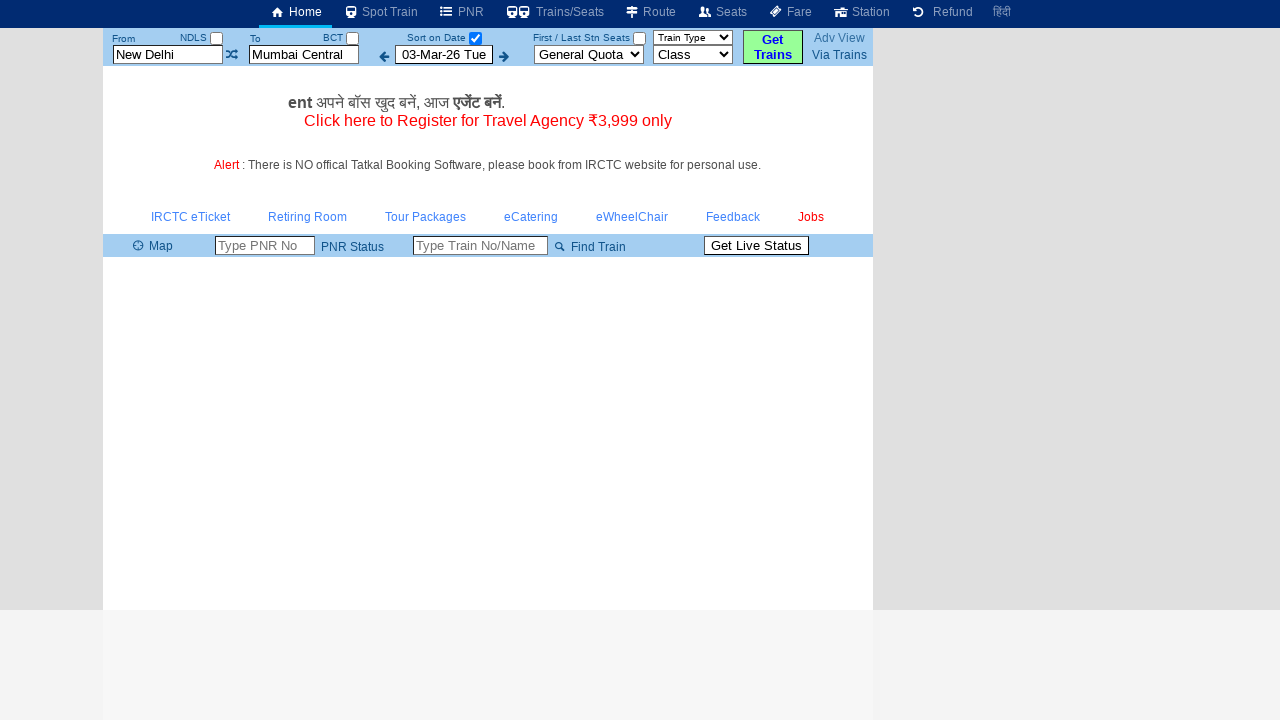

Cleared the 'From' station input field on input#txtStationFrom
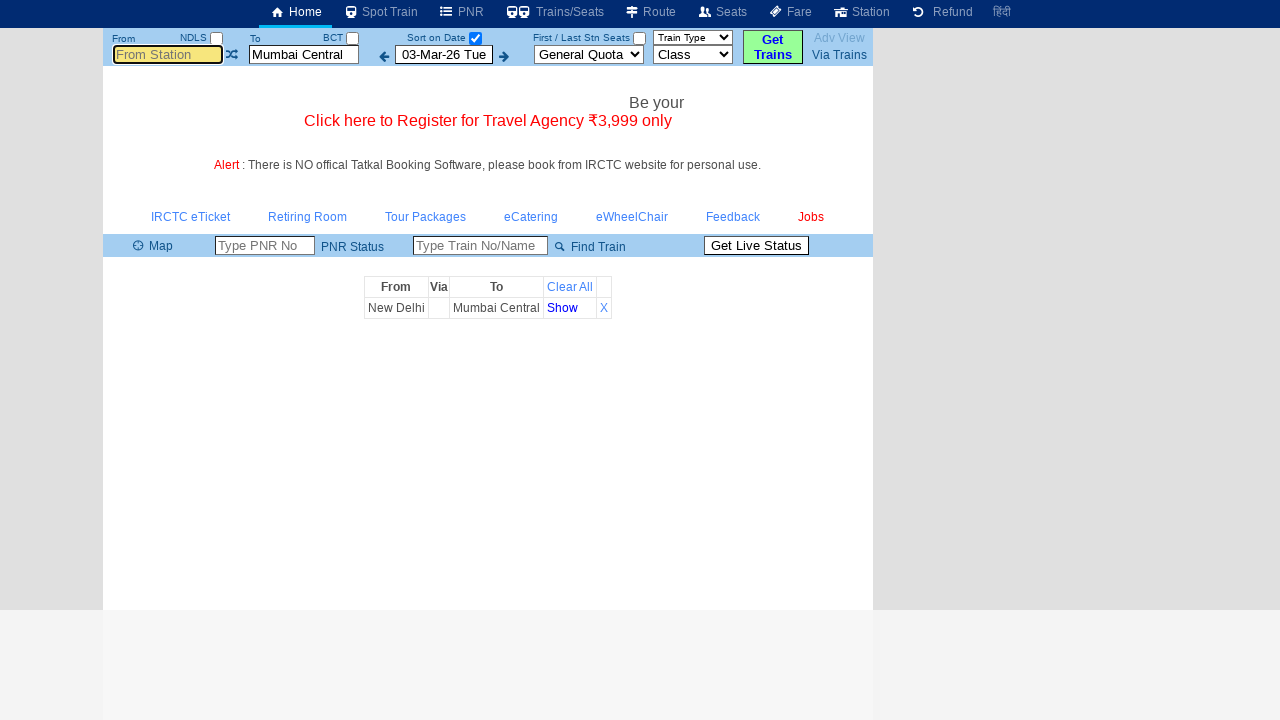

Entered 'MAS' as the source station on input#txtStationFrom
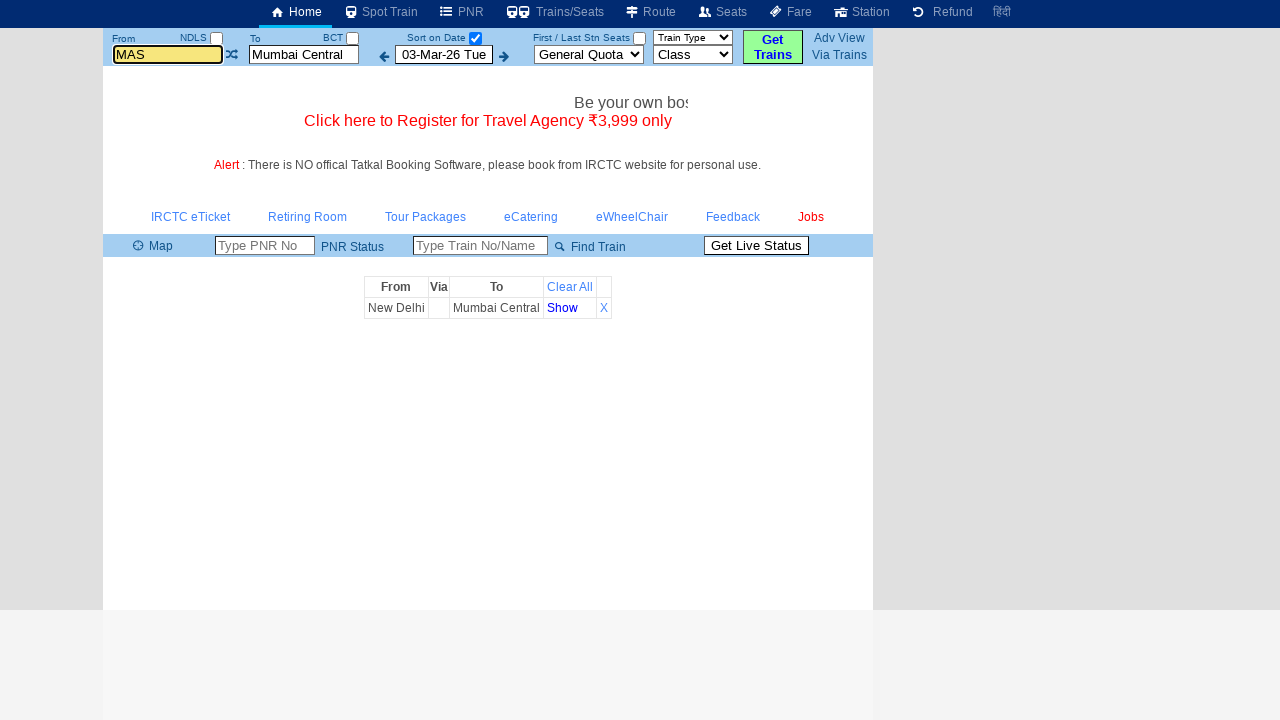

Pressed Tab to move focus from 'From' station field
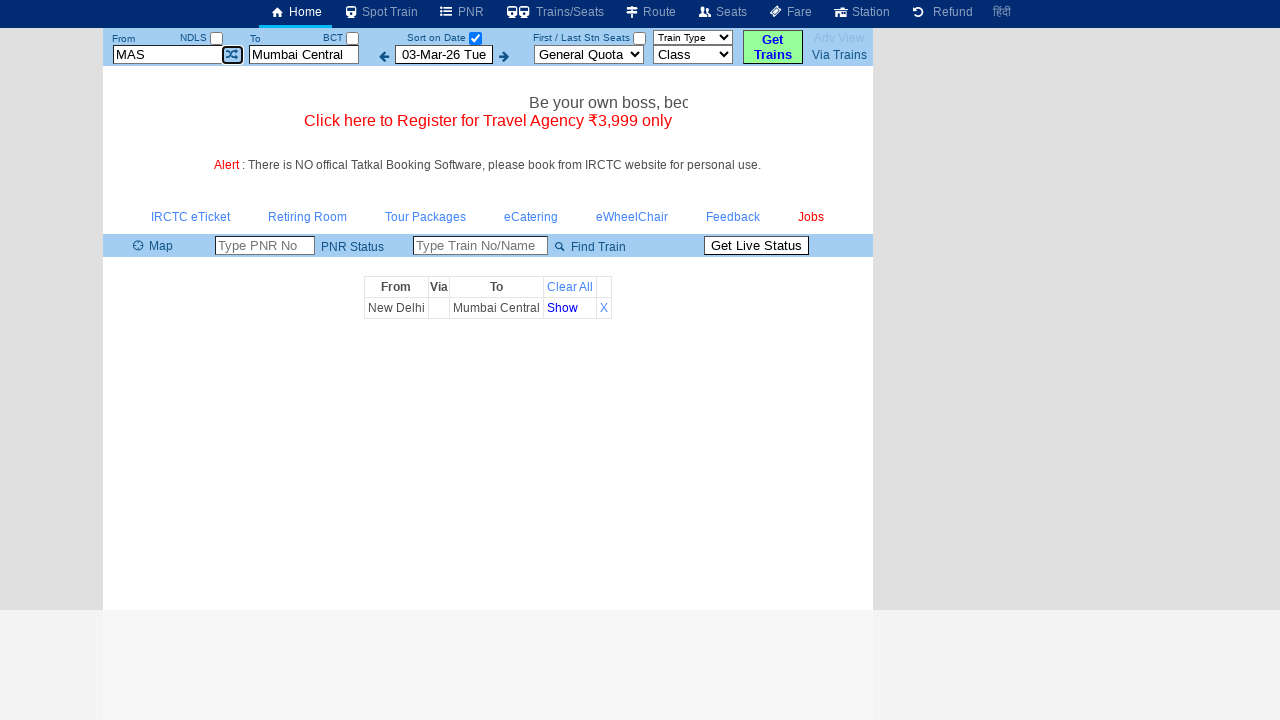

Cleared the 'To' station input field on input#txtStationTo
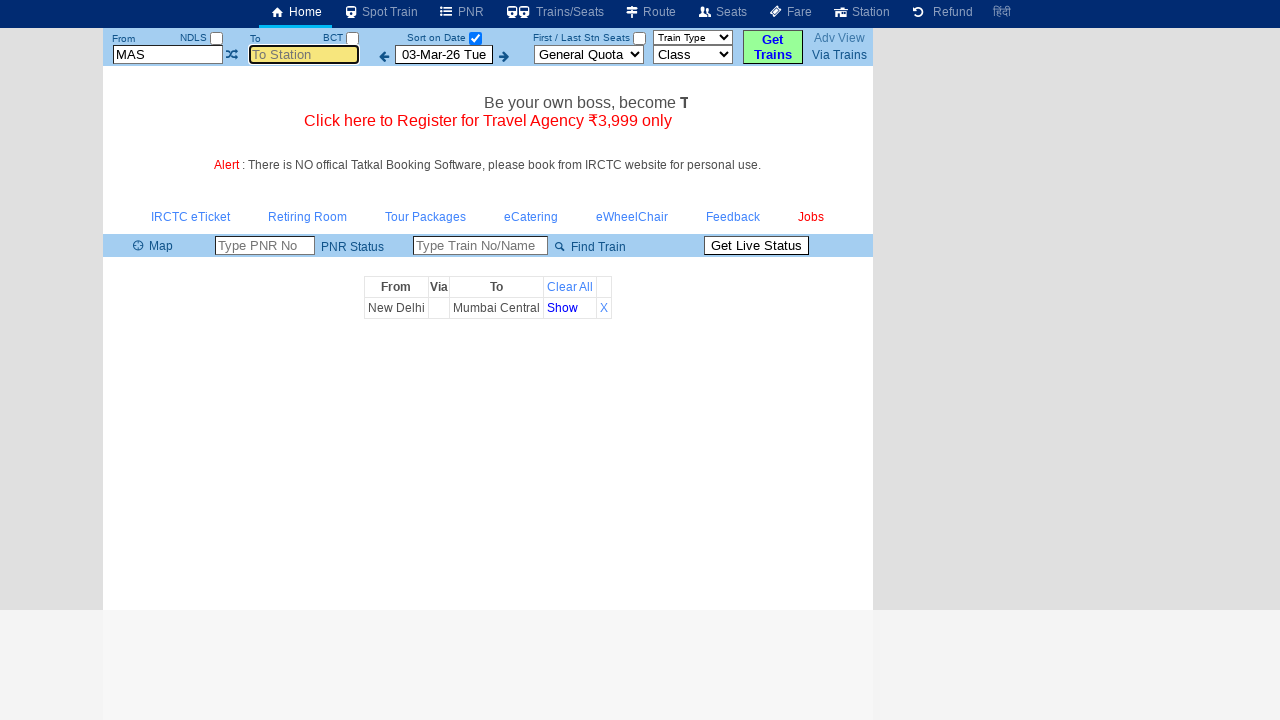

Entered 'MDU' as the destination station on input#txtStationTo
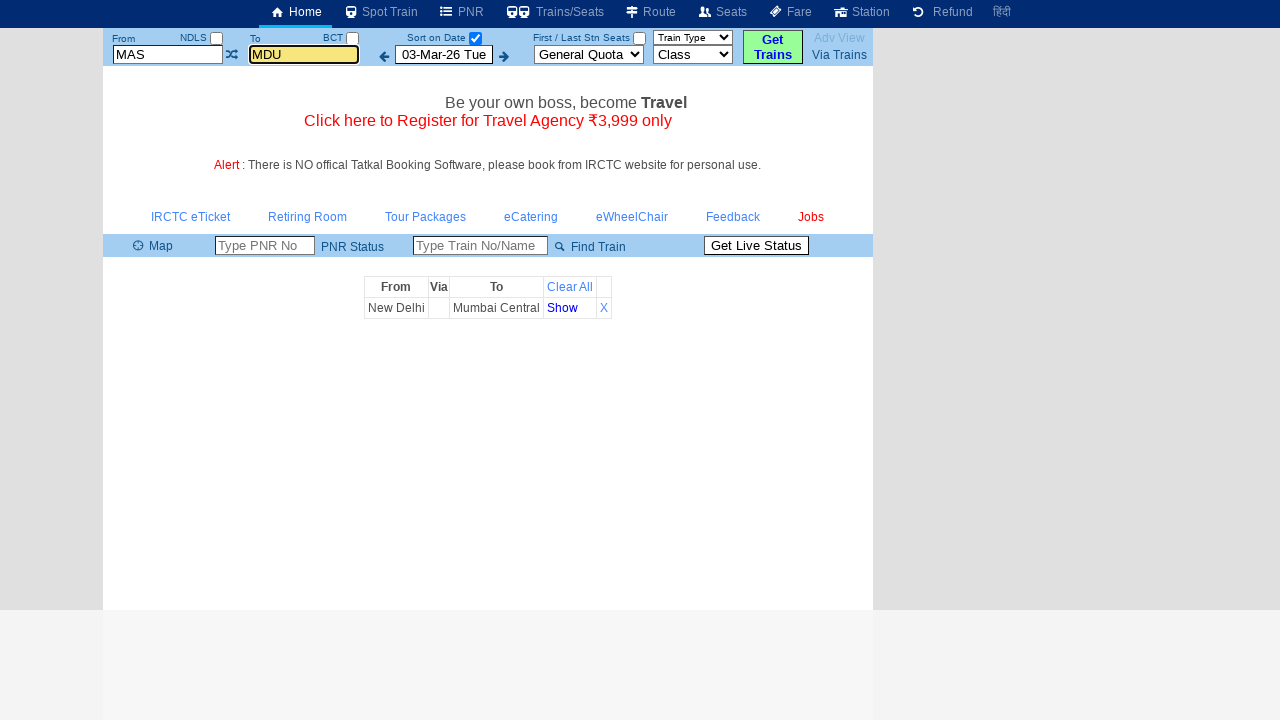

Pressed Tab to move focus from 'To' station field
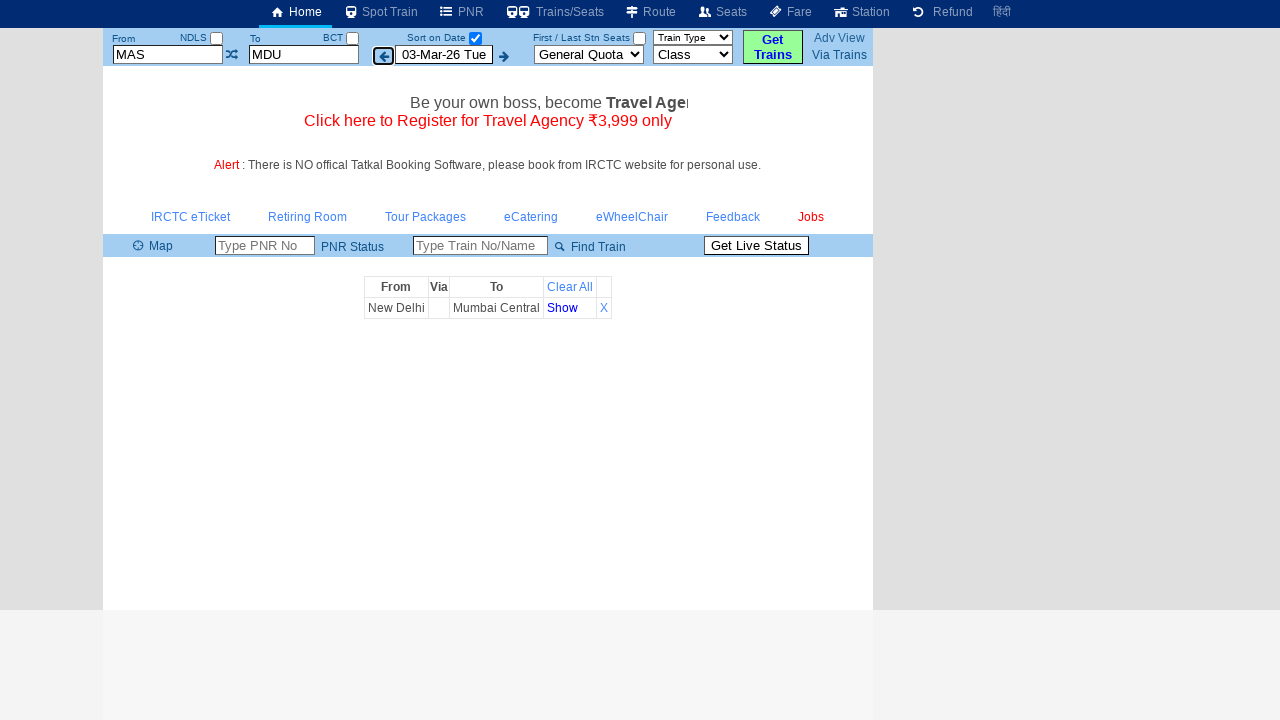

Unchecked the 'Sort on Date' checkbox at (475, 38) on input#chkSelectDateOnly
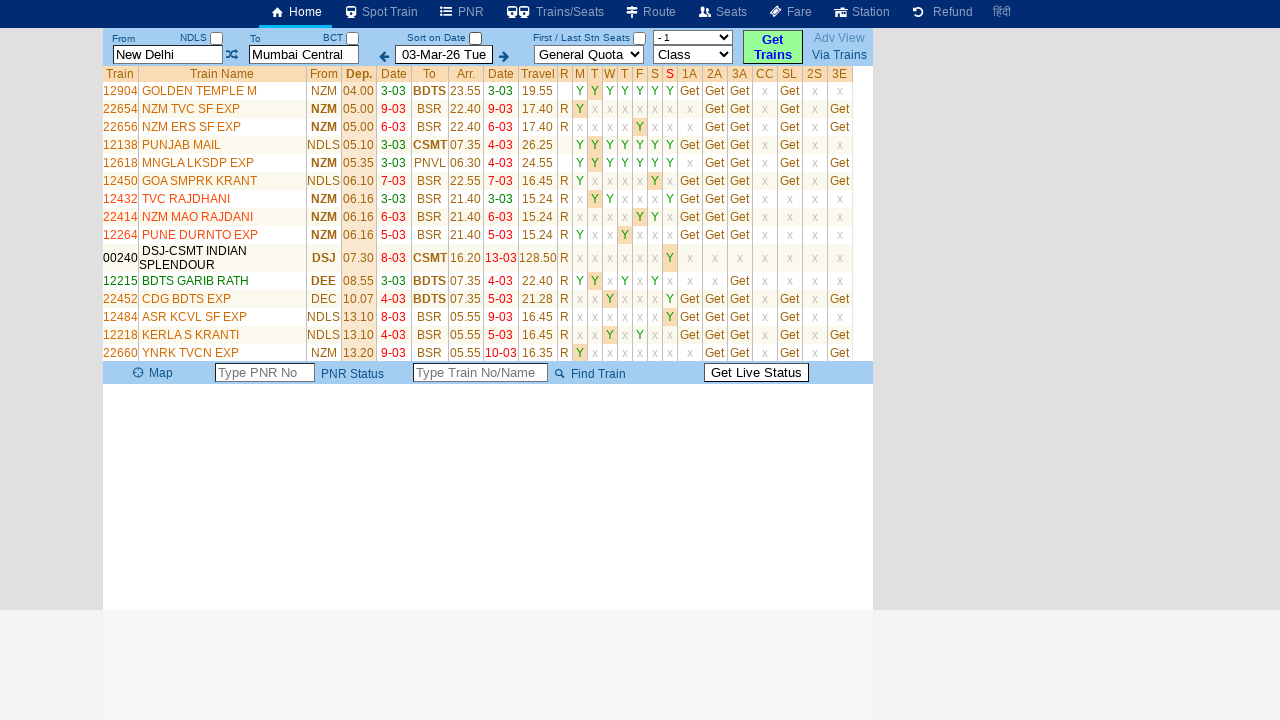

Train results table loaded successfully
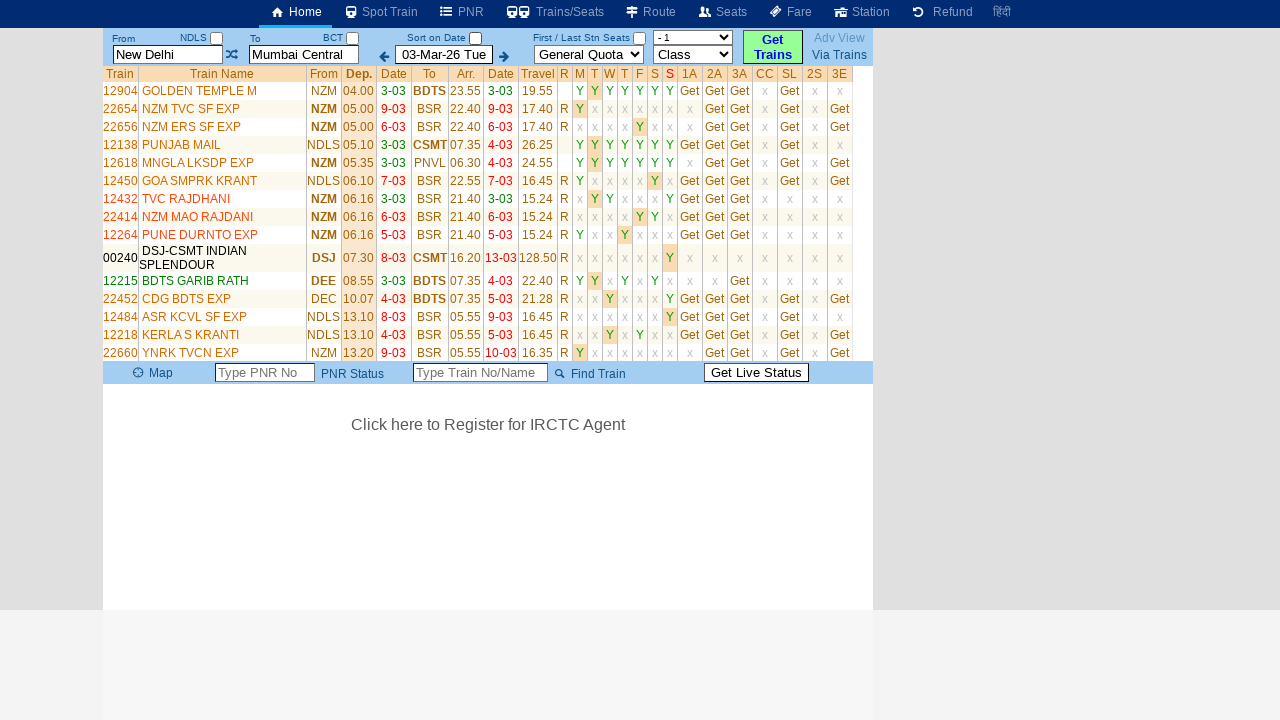

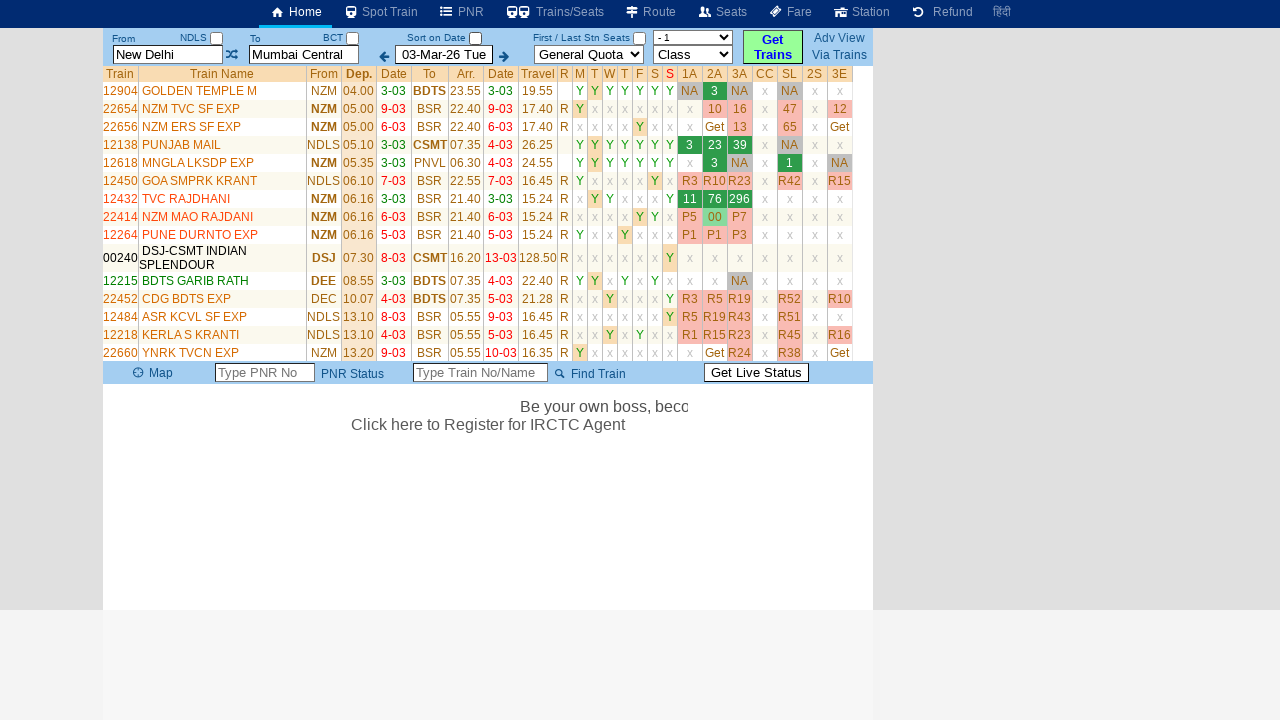